Tests clicking the "Selenide examples" link on Quick start page and verifies navigation to the GitHub organization page

Starting URL: https://selenide.org/quick-start.html

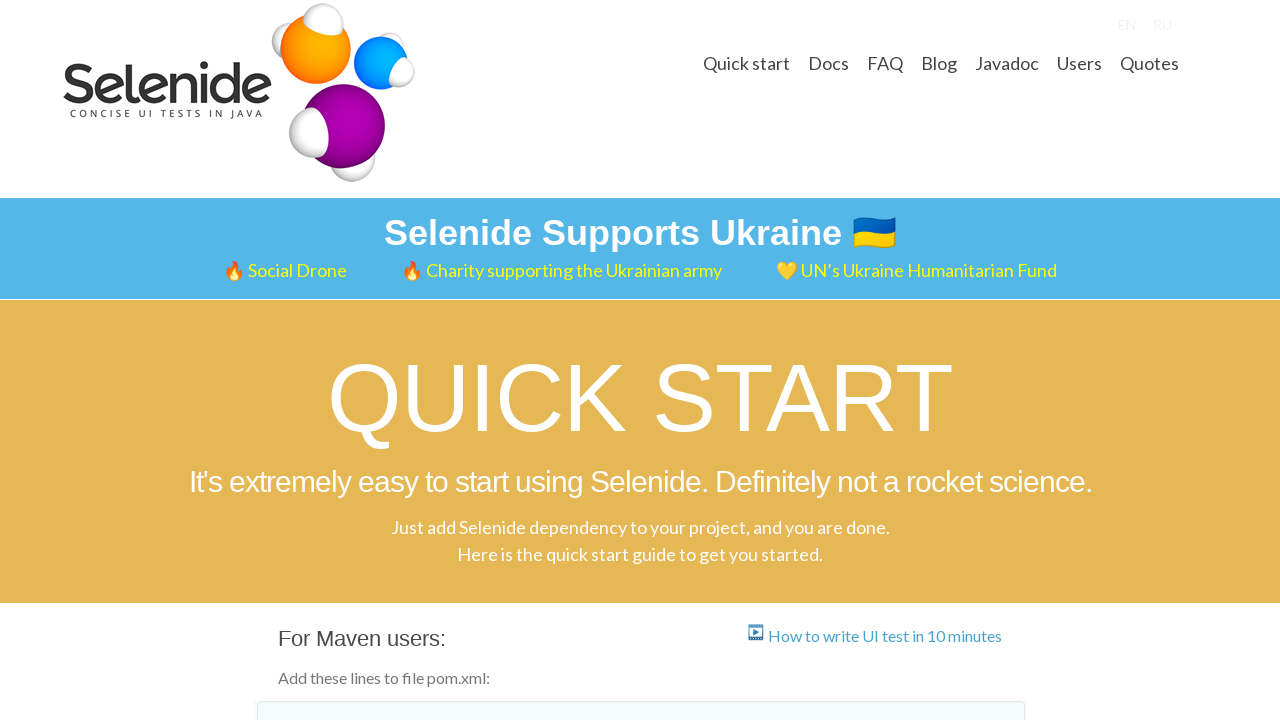

Located 'Selenide examples' link on Quick start page
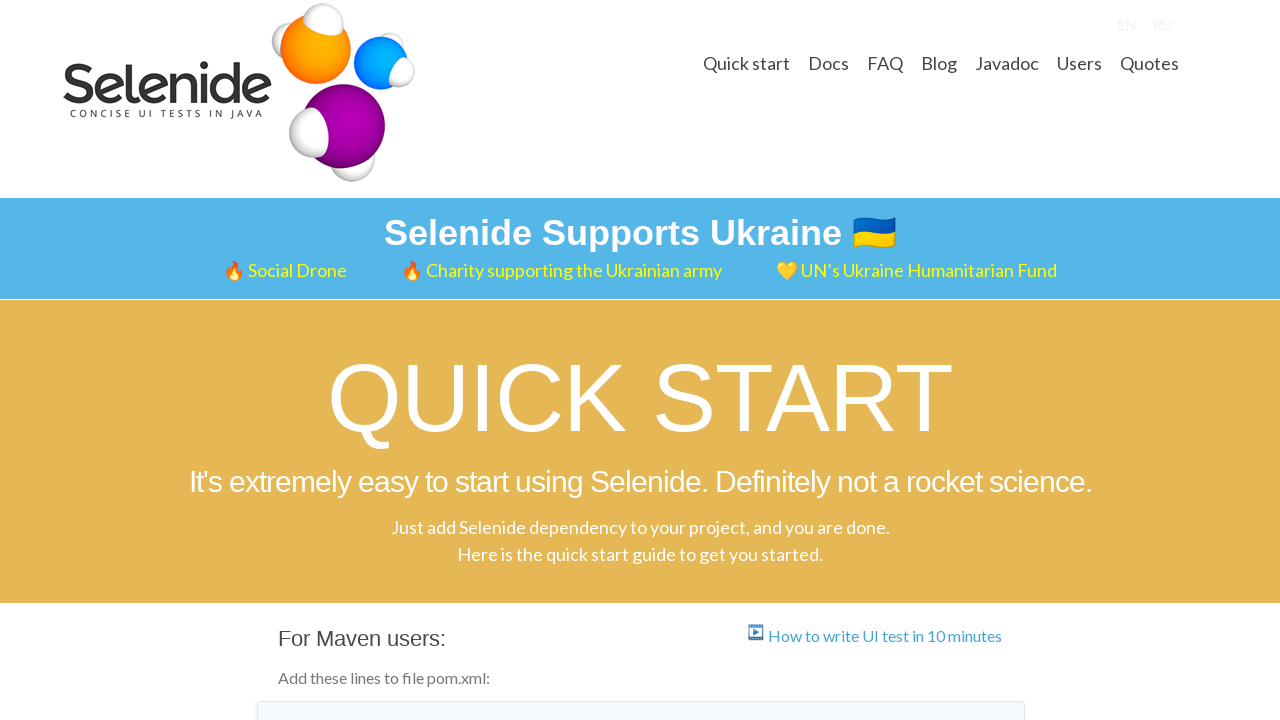

Verified link href attribute is 'https://github.com/selenide-examples'
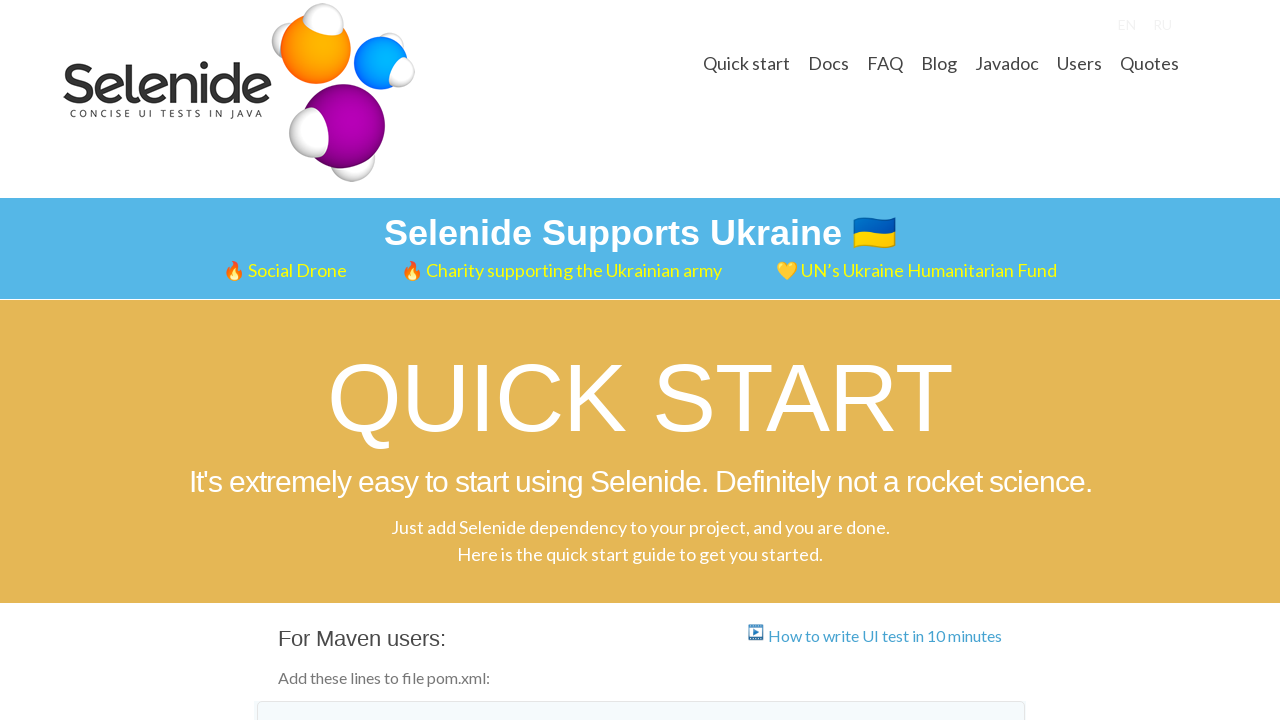

Clicked 'Selenide examples' link using JavaScript
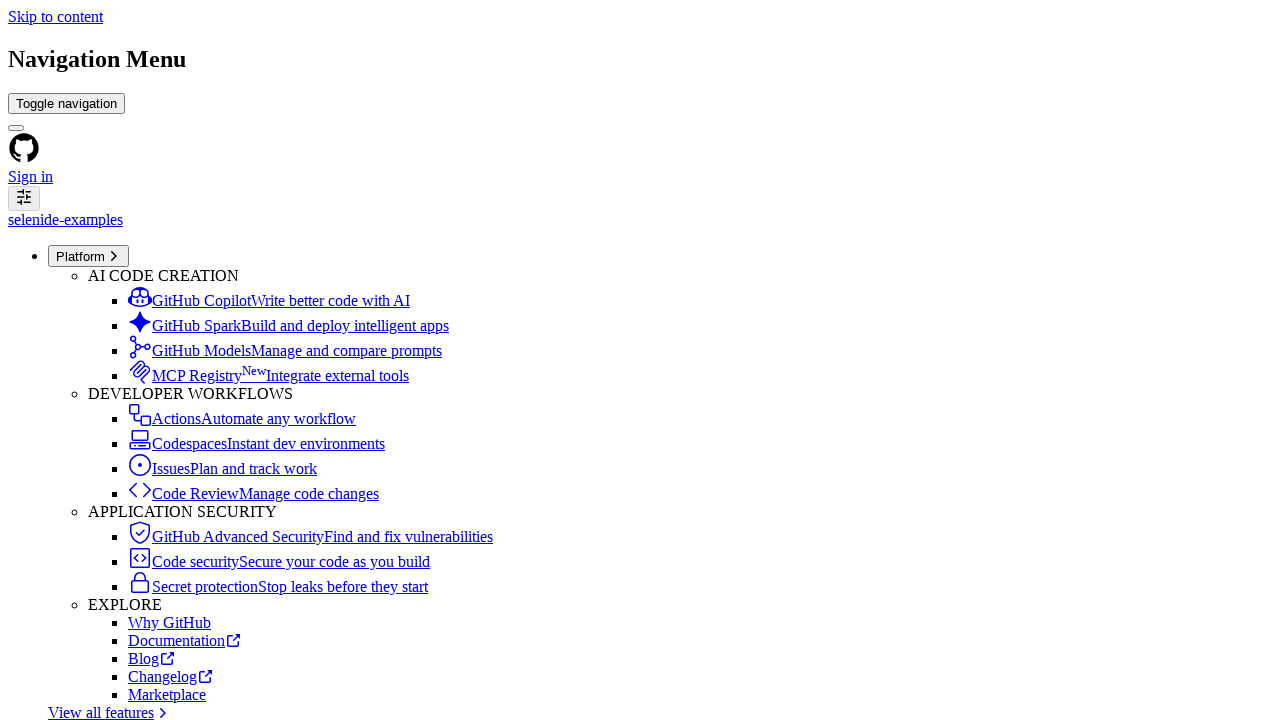

Waited for GitHub organization page to load (orghead selector visible)
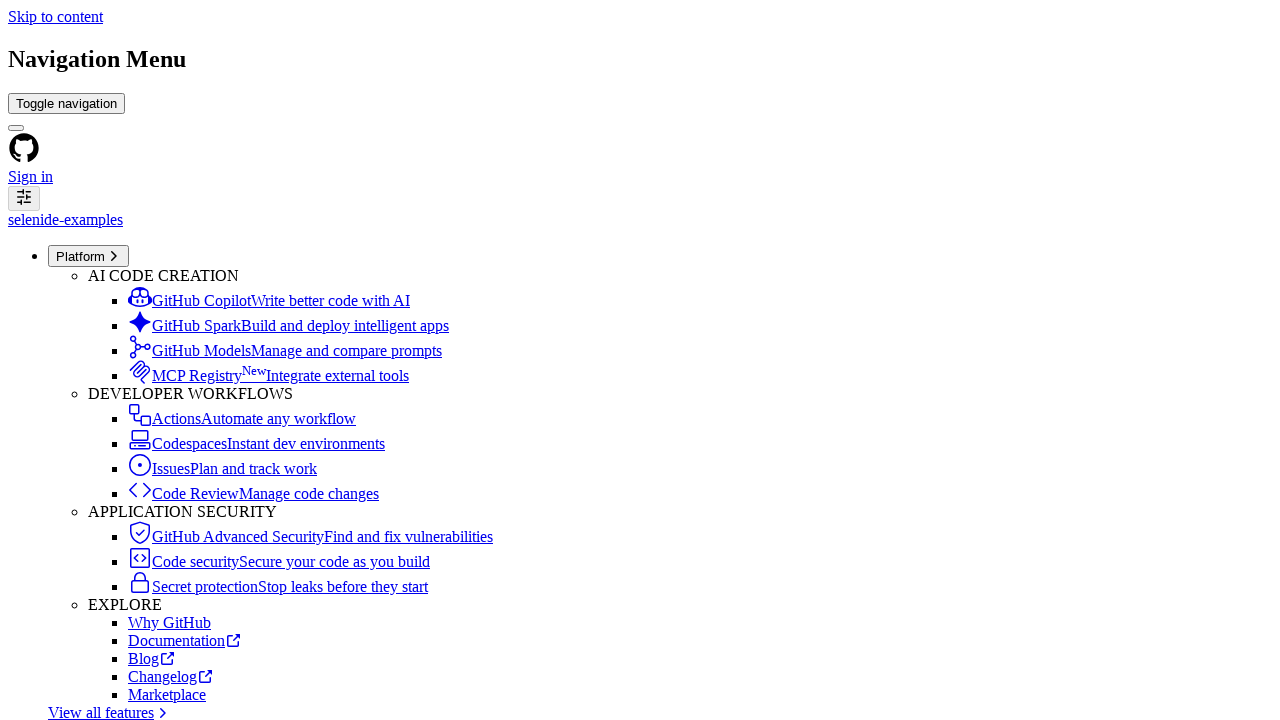

Verified 'Selenide examples' text is present in organization page header
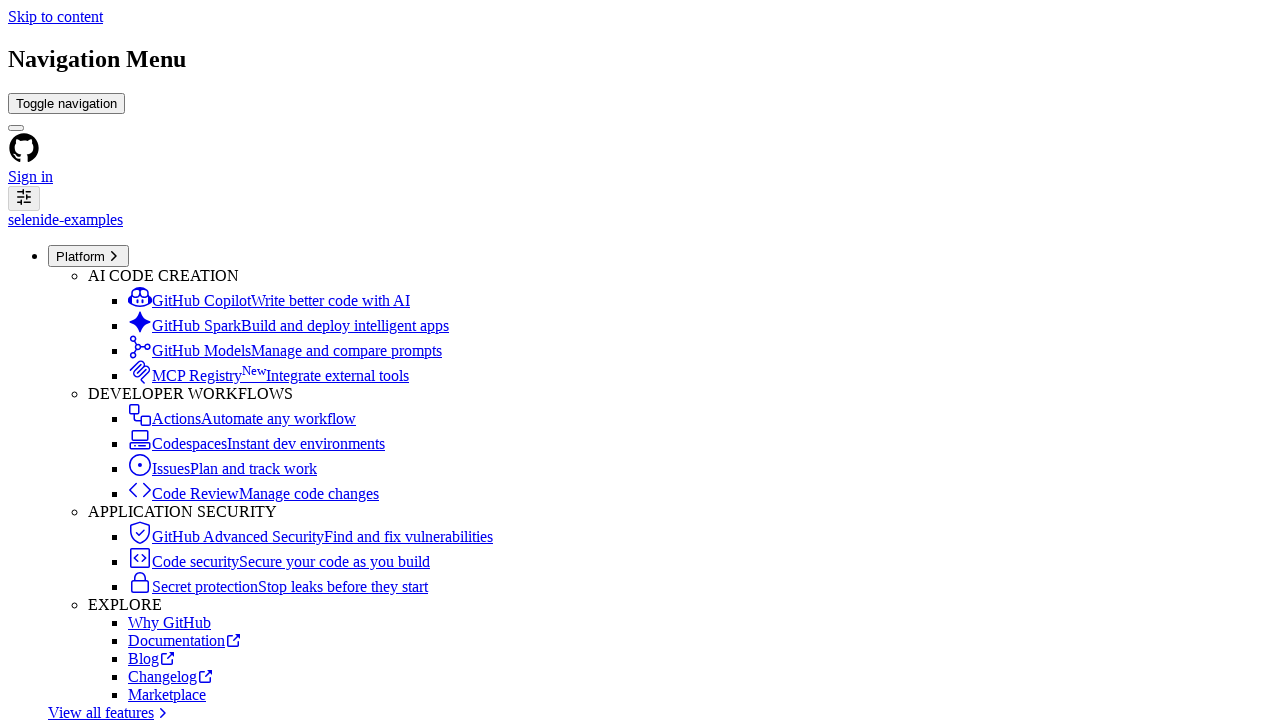

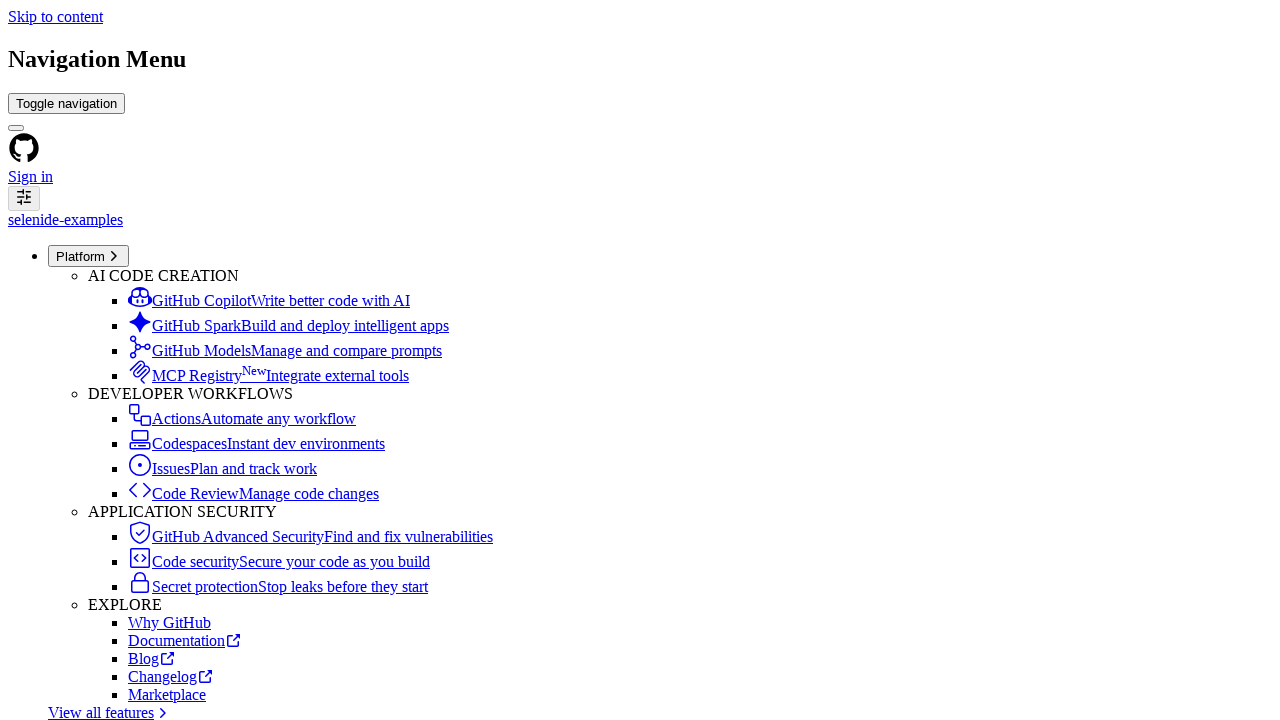